Tests basic browser navigation by visiting the homepage, navigating to the Automation Practice page, going back, and refreshing the page

Starting URL: https://rahulshettyacademy.com/

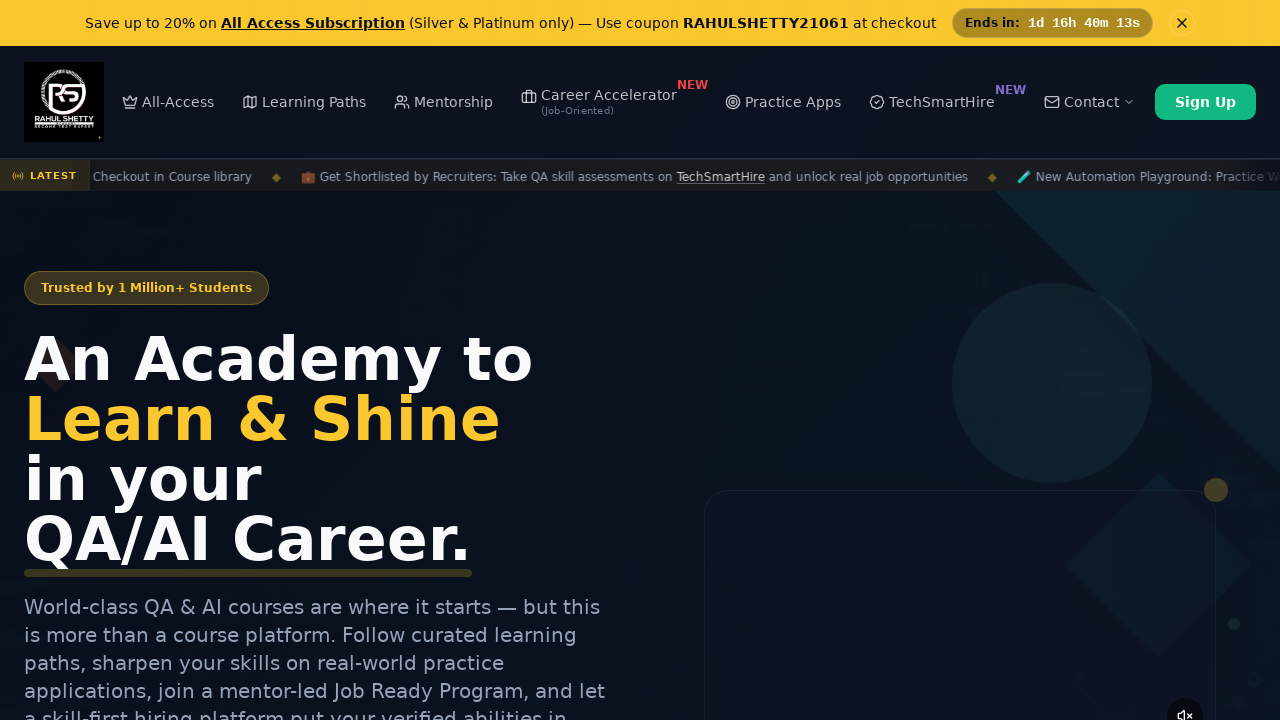

Navigated to Automation Practice page
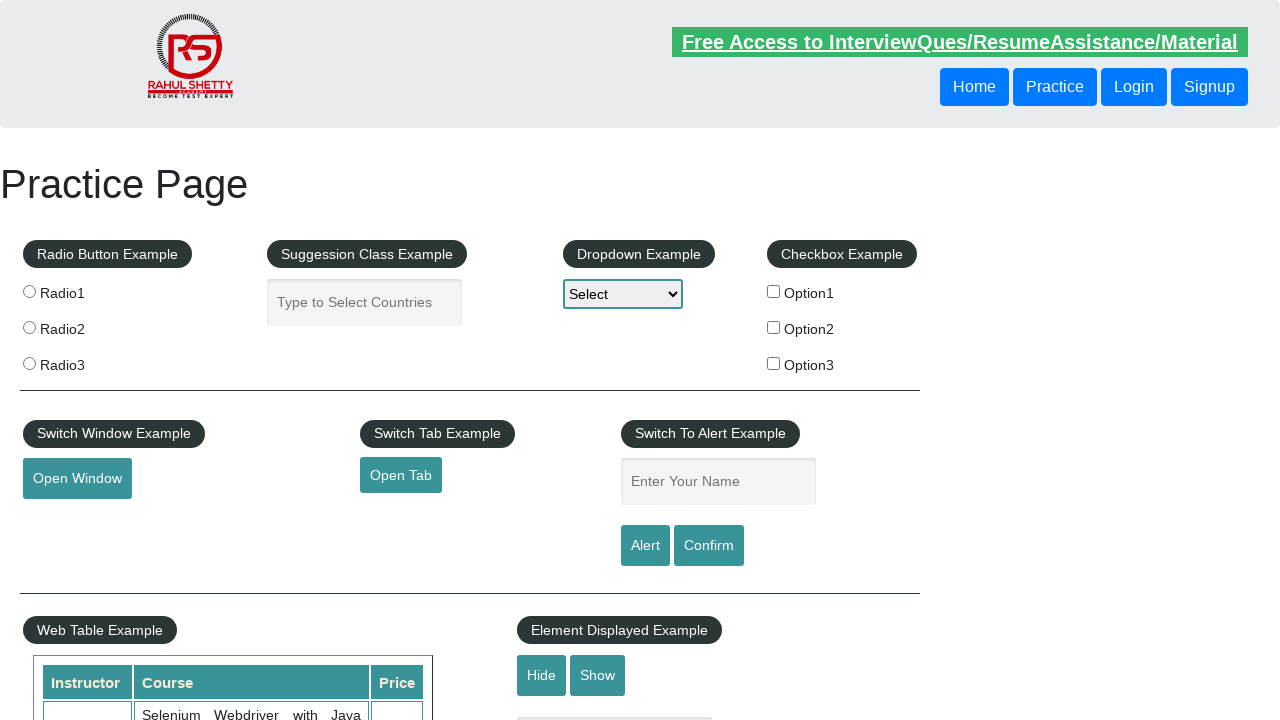

Navigated back to previous page
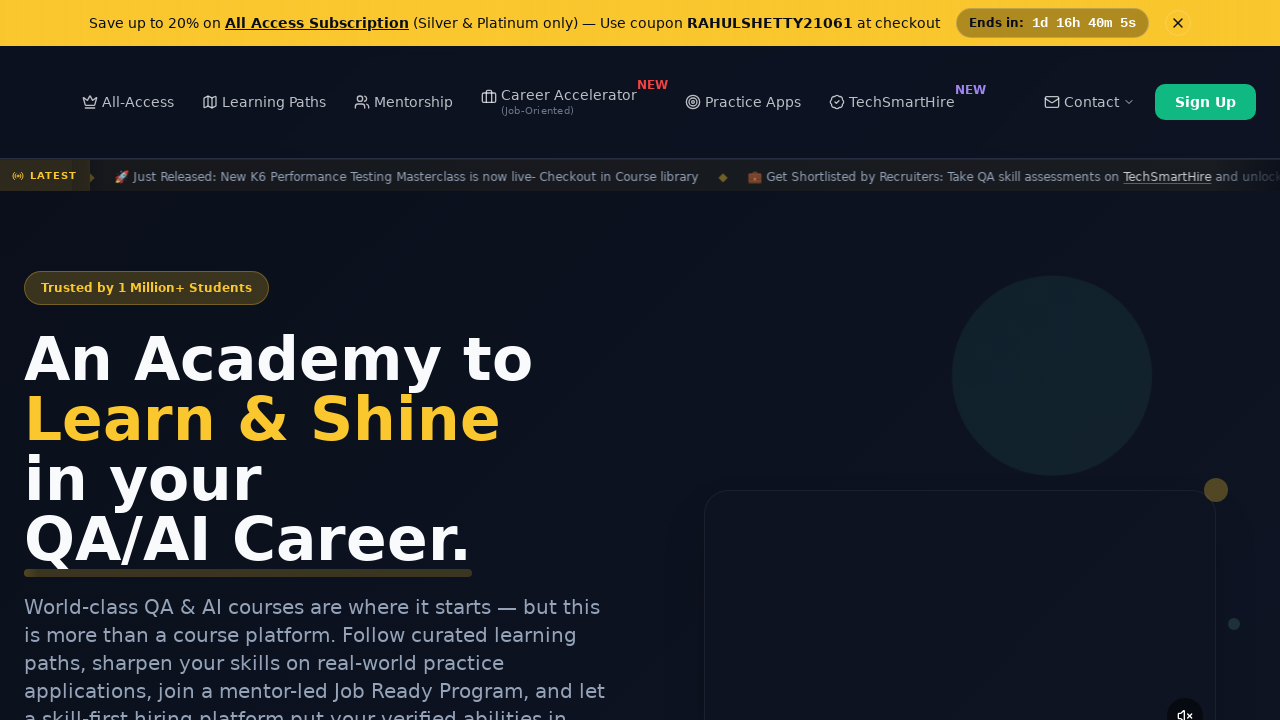

Refreshed the current page
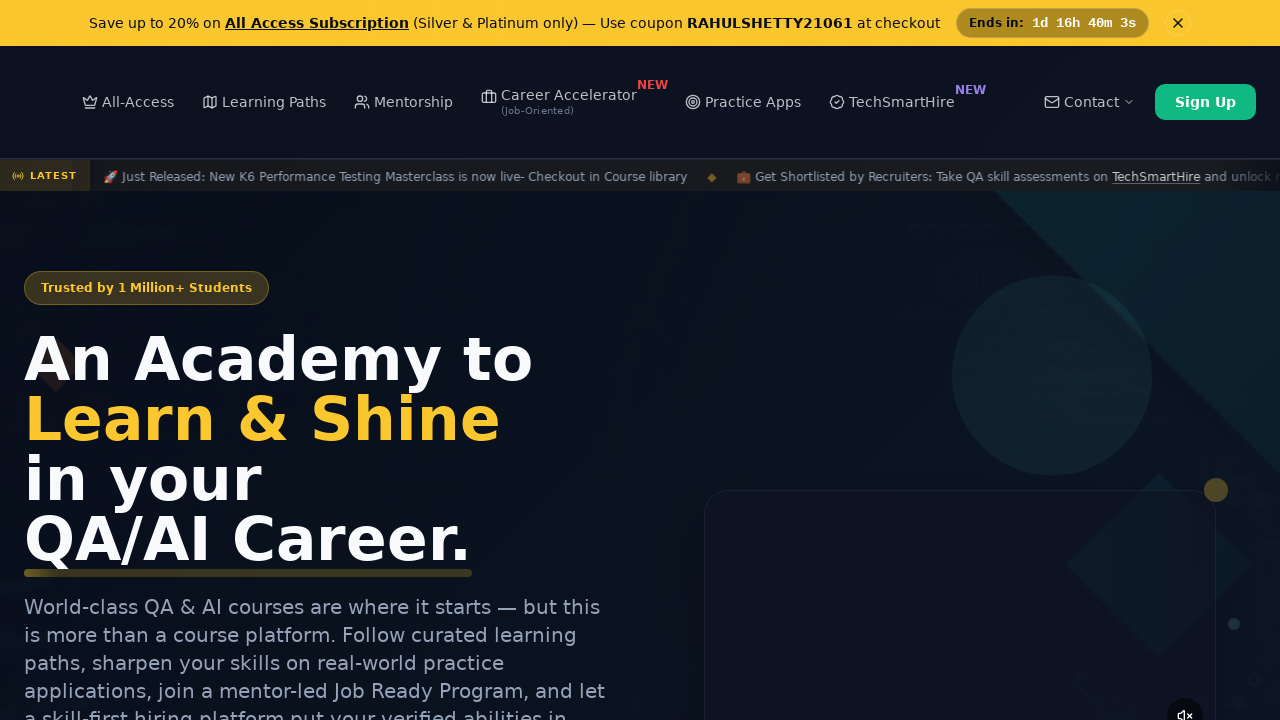

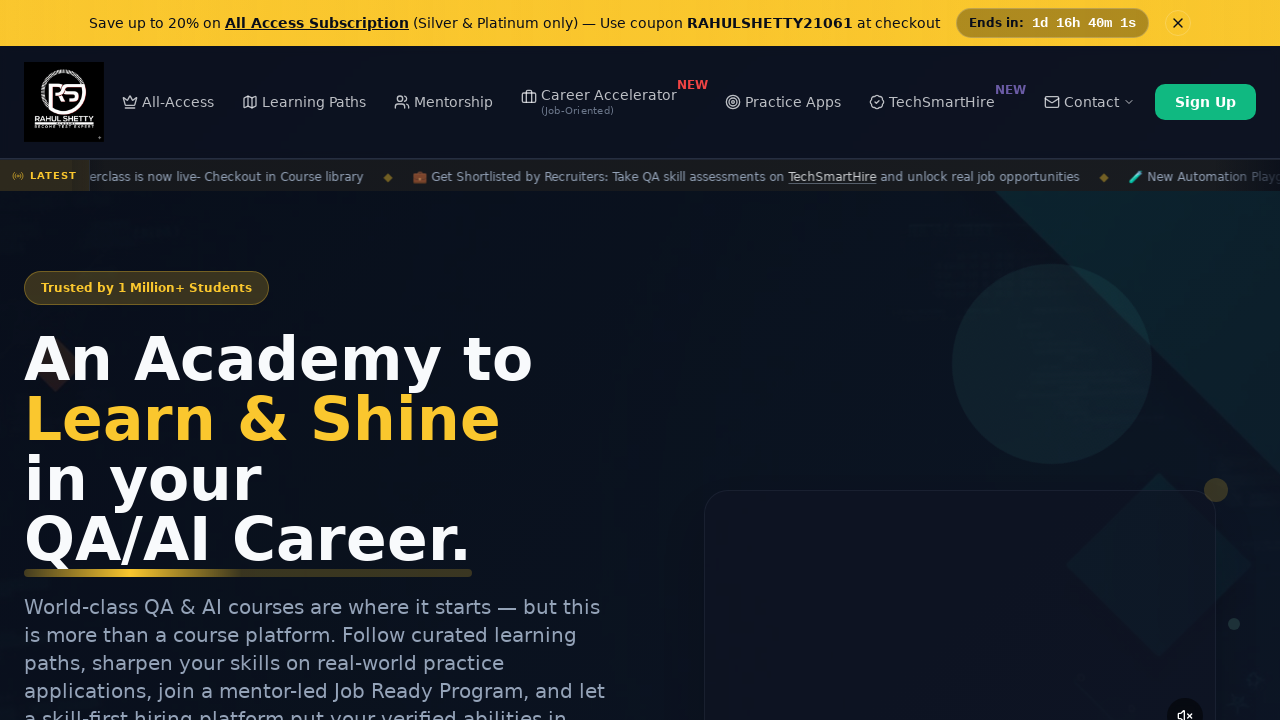